Tests that various form elements (email textbox, radio button, textarea) are displayed on the page and interacts with them by filling text and clicking.

Starting URL: https://automationfc.github.io/basic-form/index.html

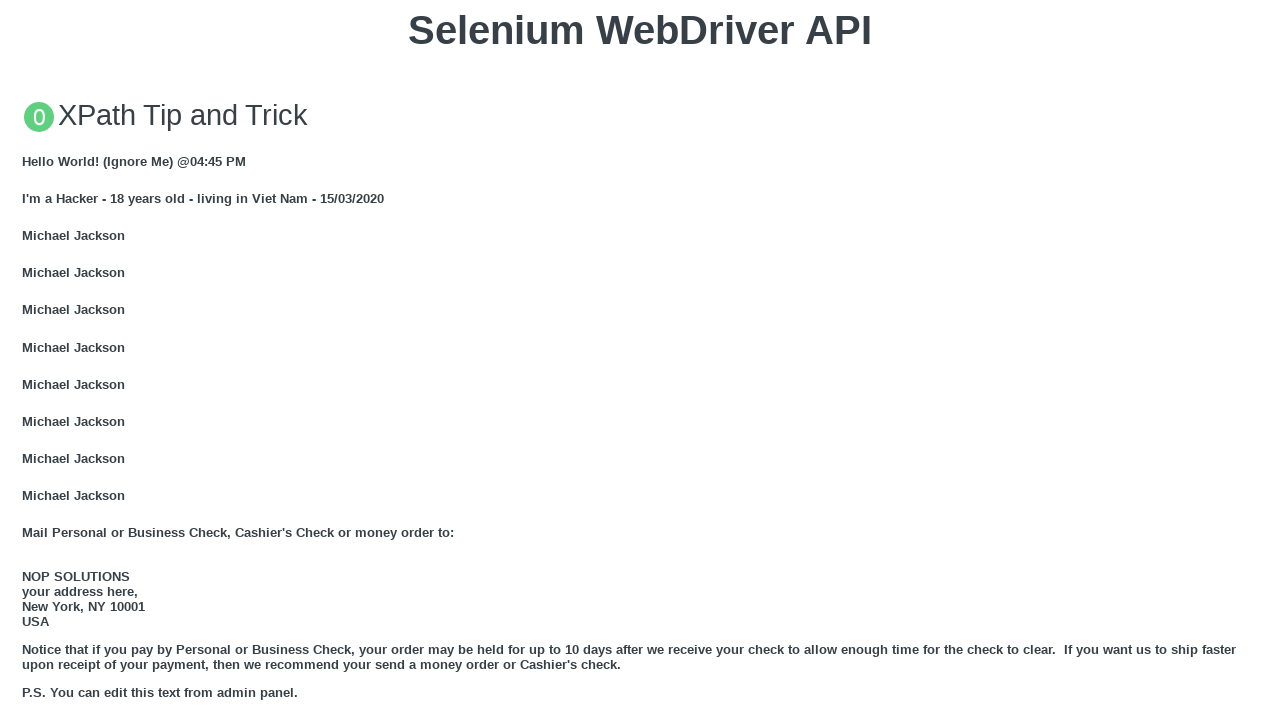

Email textbox is visible and filled with 'test1@gmail.com' on input#mail
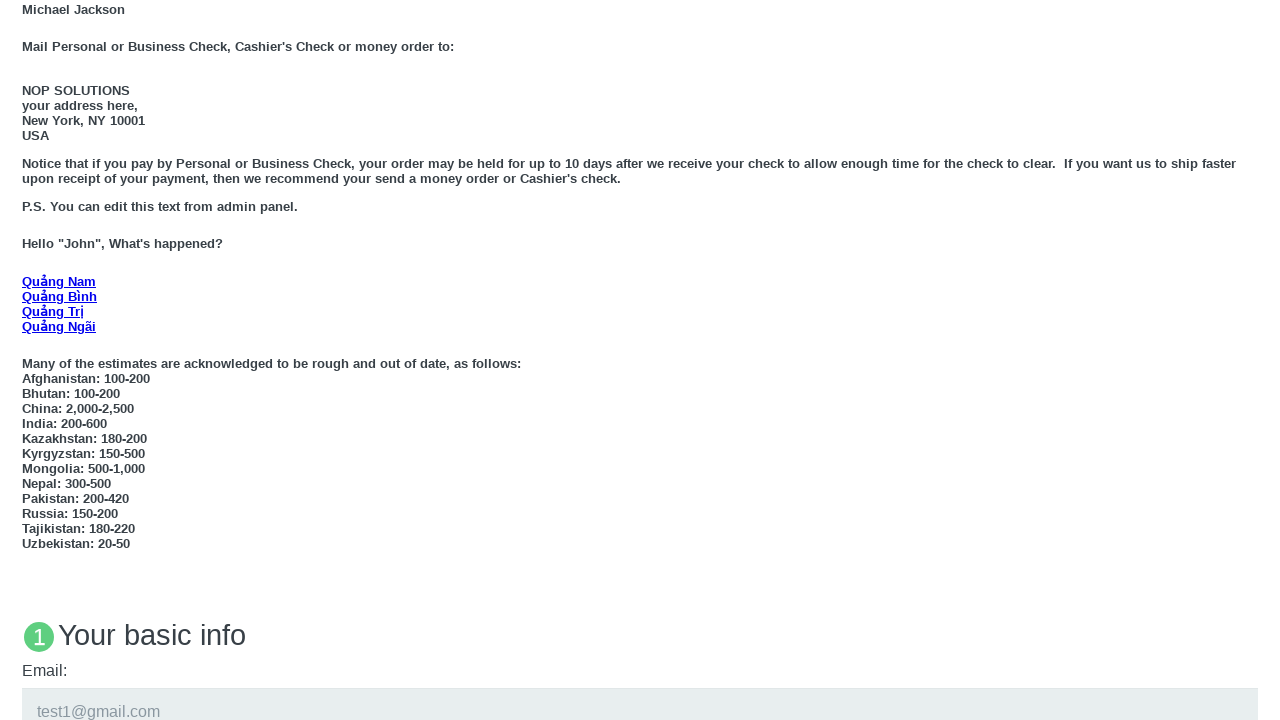

Age under 18 radio button is visible and clicked at (28, 360) on input#under_18
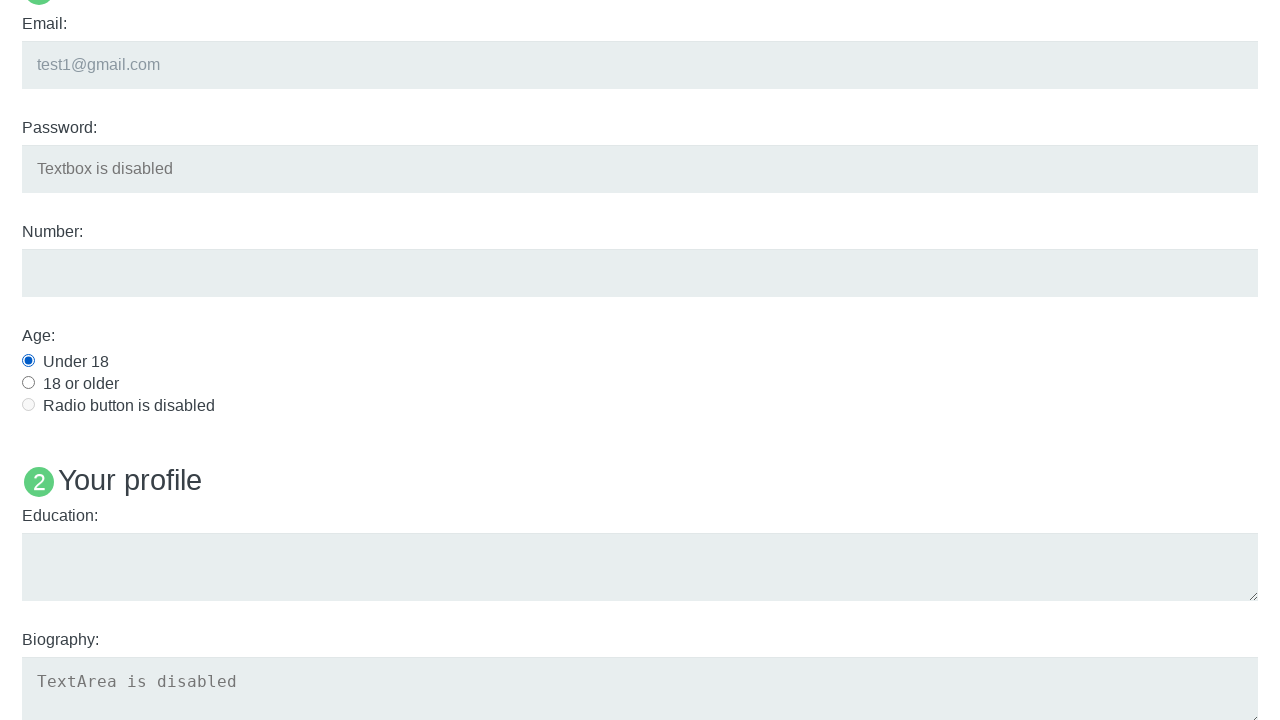

Education textarea is visible and filled with 'edu 123' on textarea#edu
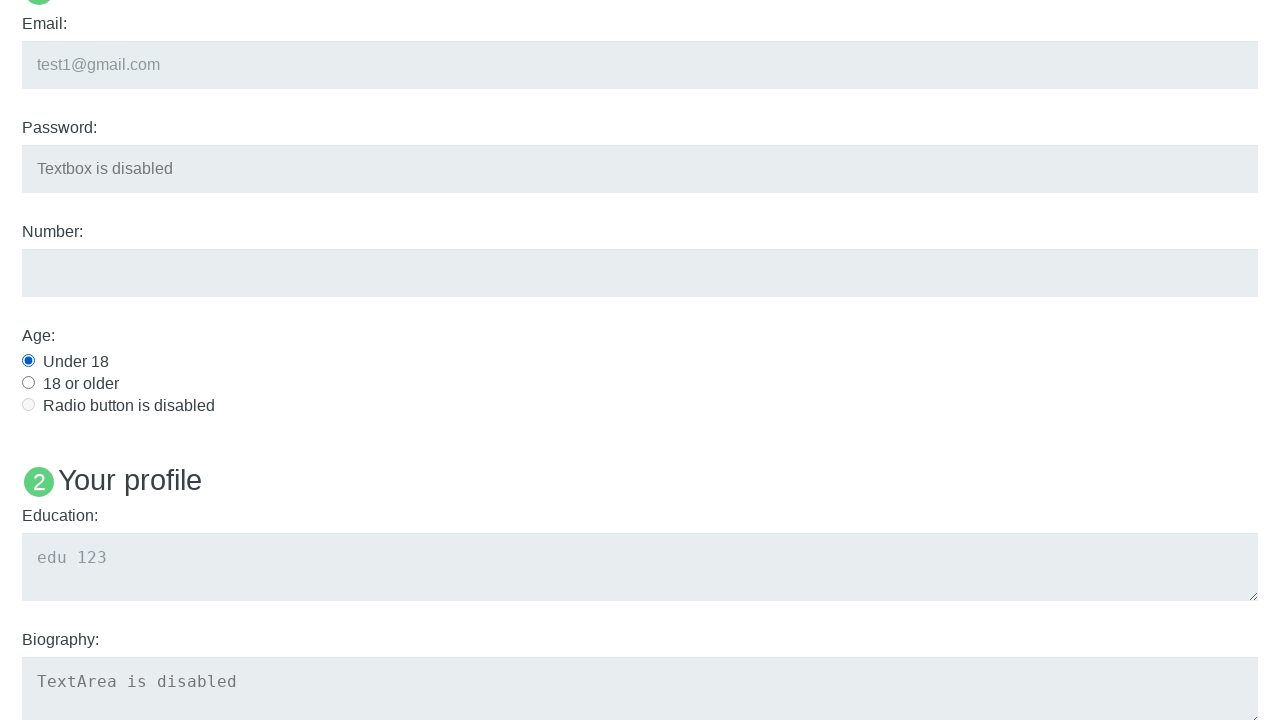

Checked visibility of hidden user name label 'Name: User5'
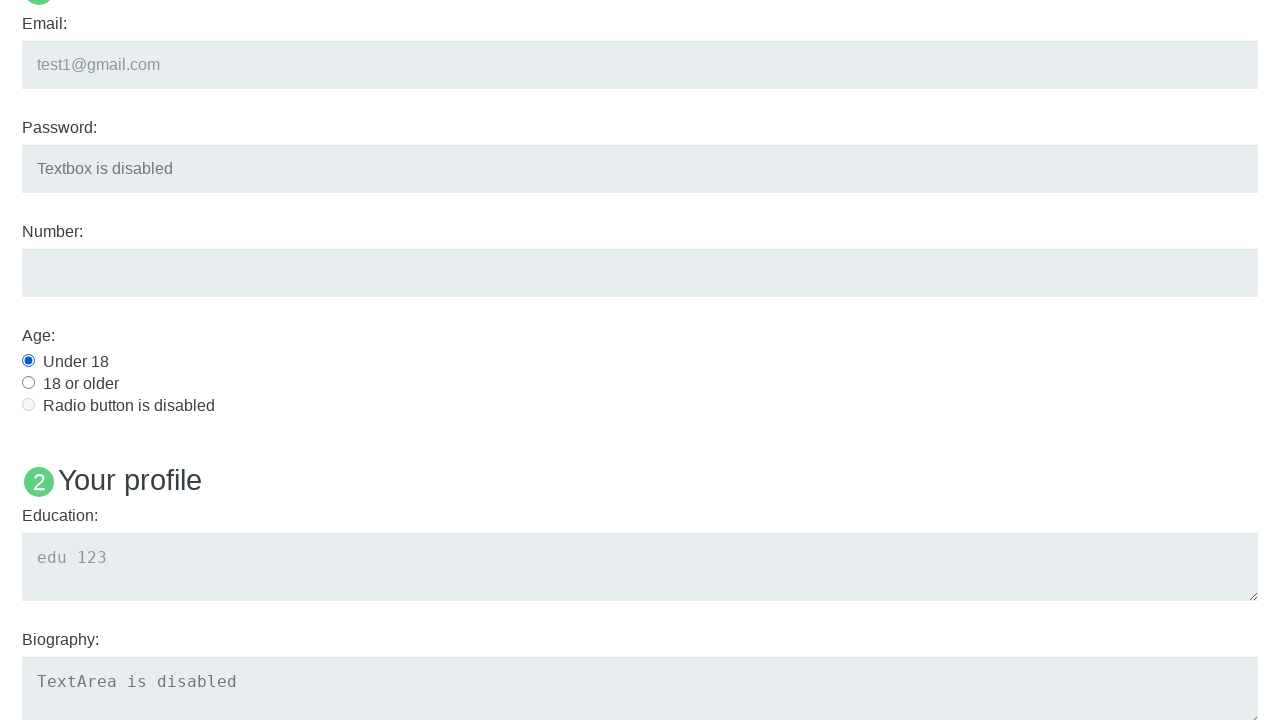

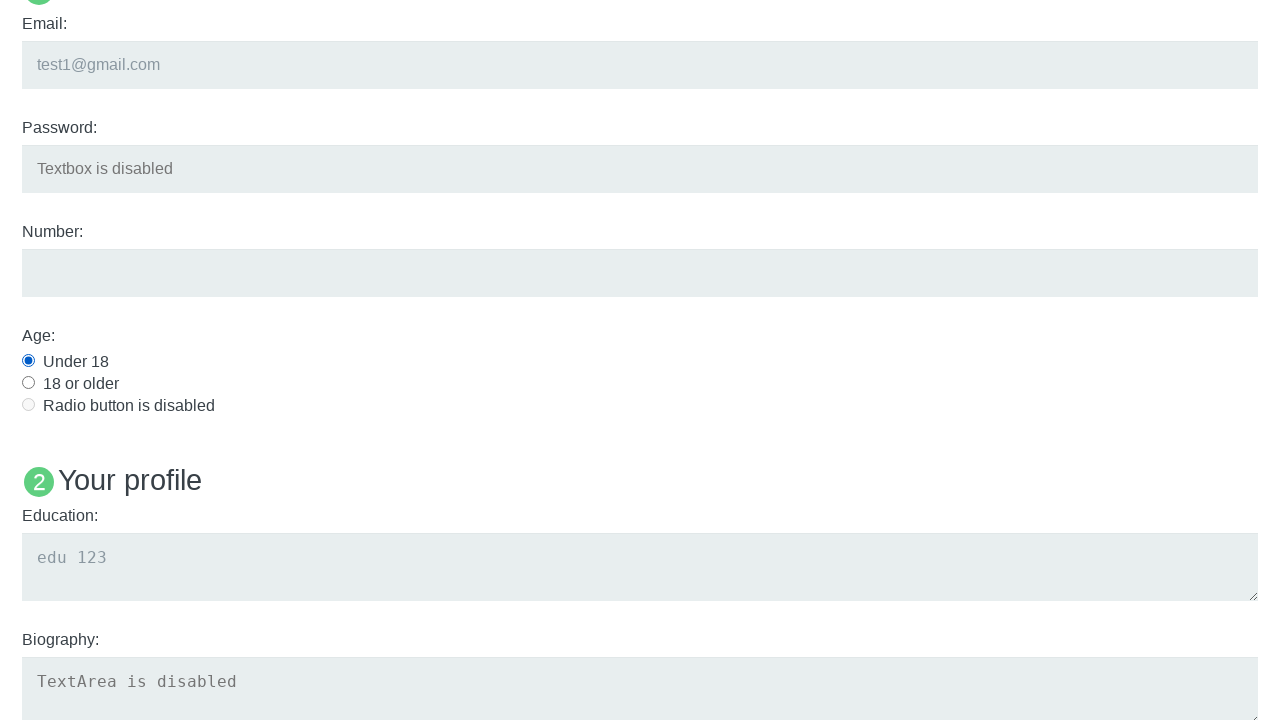